Tests static dropdown selection functionality by selecting options using different methods (by index, by visible text, and by value)

Starting URL: https://rahulshettyacademy.com/dropdownsPractise/

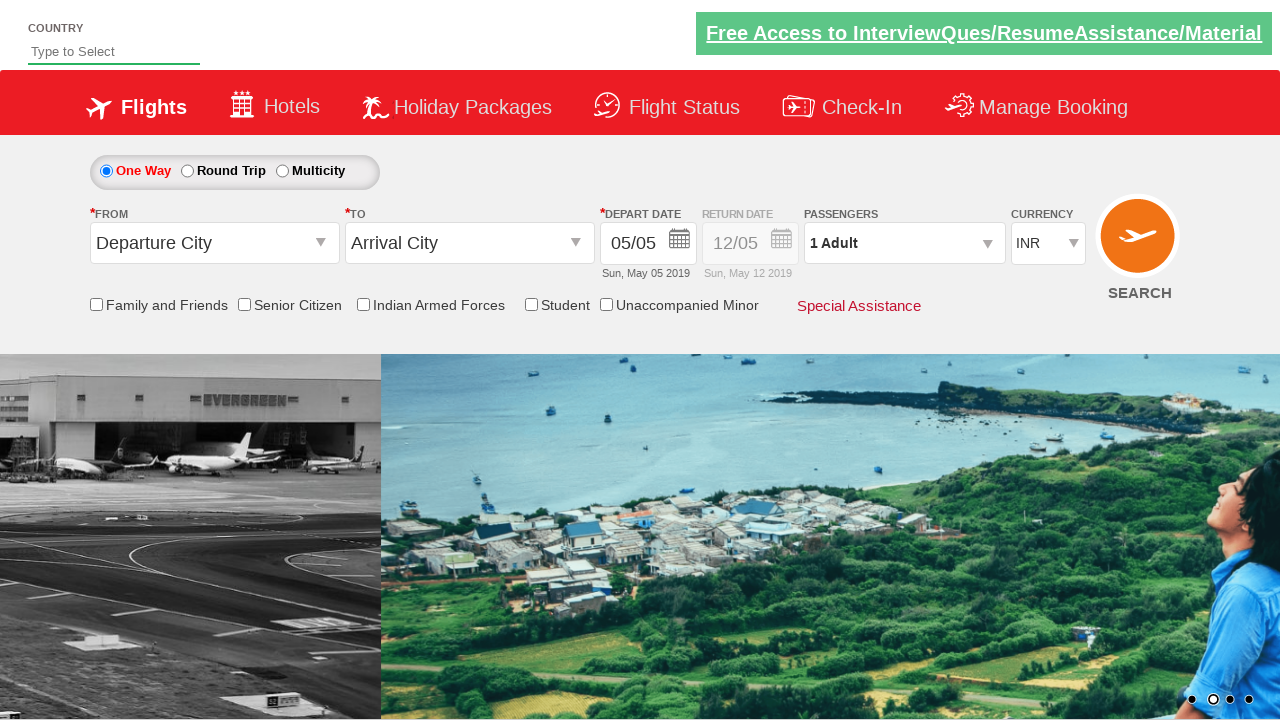

Located currency dropdown element
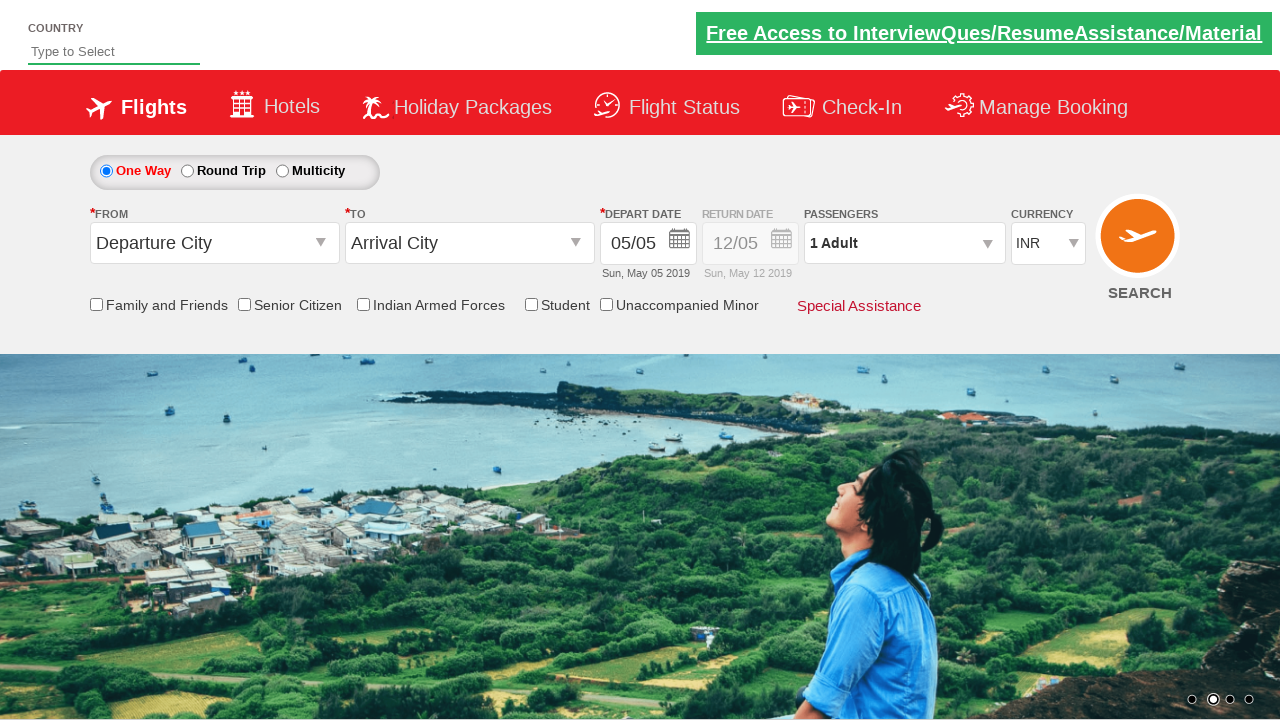

Selected 4th option (index 3) from currency dropdown on #ctl00_mainContent_DropDownListCurrency
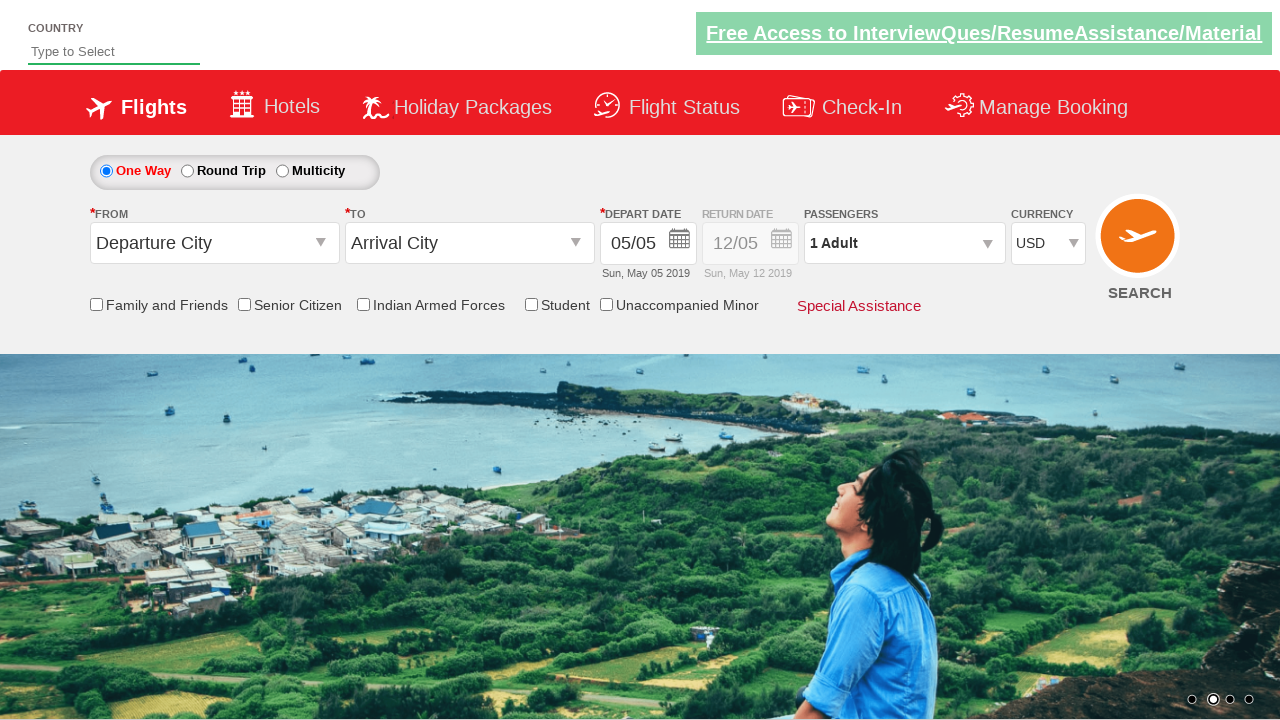

Selected AED option by visible text from currency dropdown on #ctl00_mainContent_DropDownListCurrency
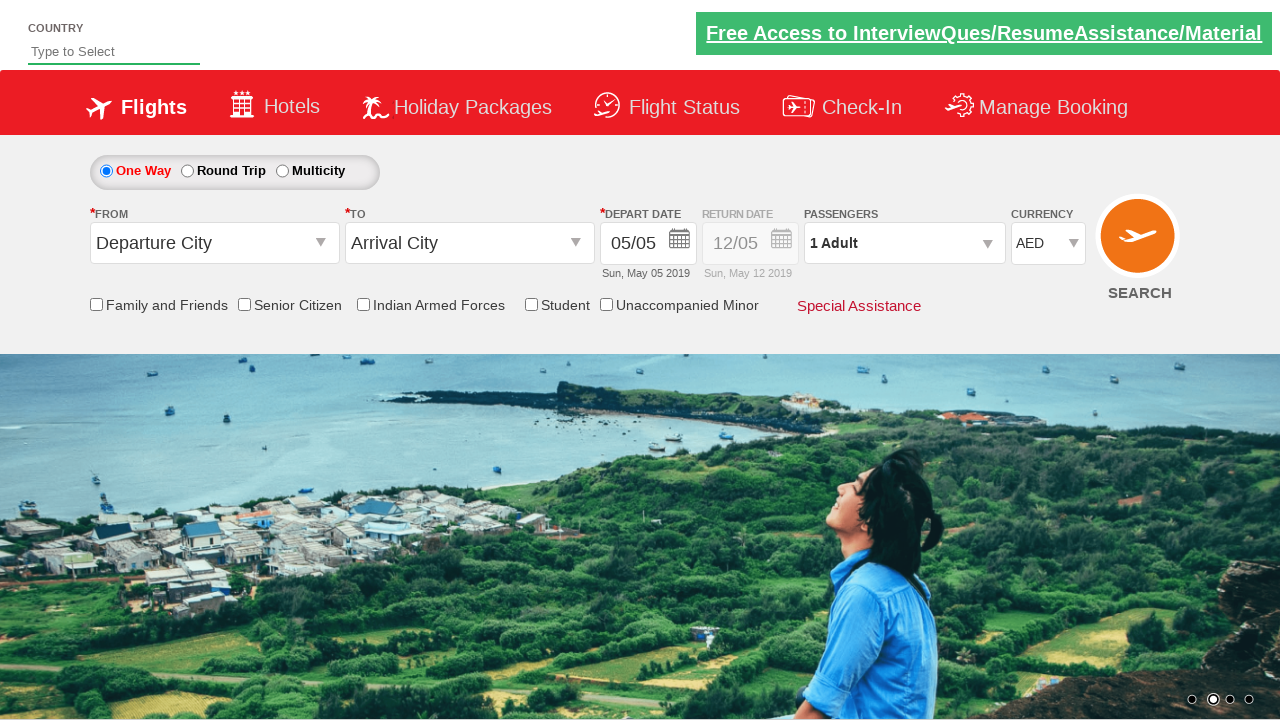

Selected INR option by value from currency dropdown on #ctl00_mainContent_DropDownListCurrency
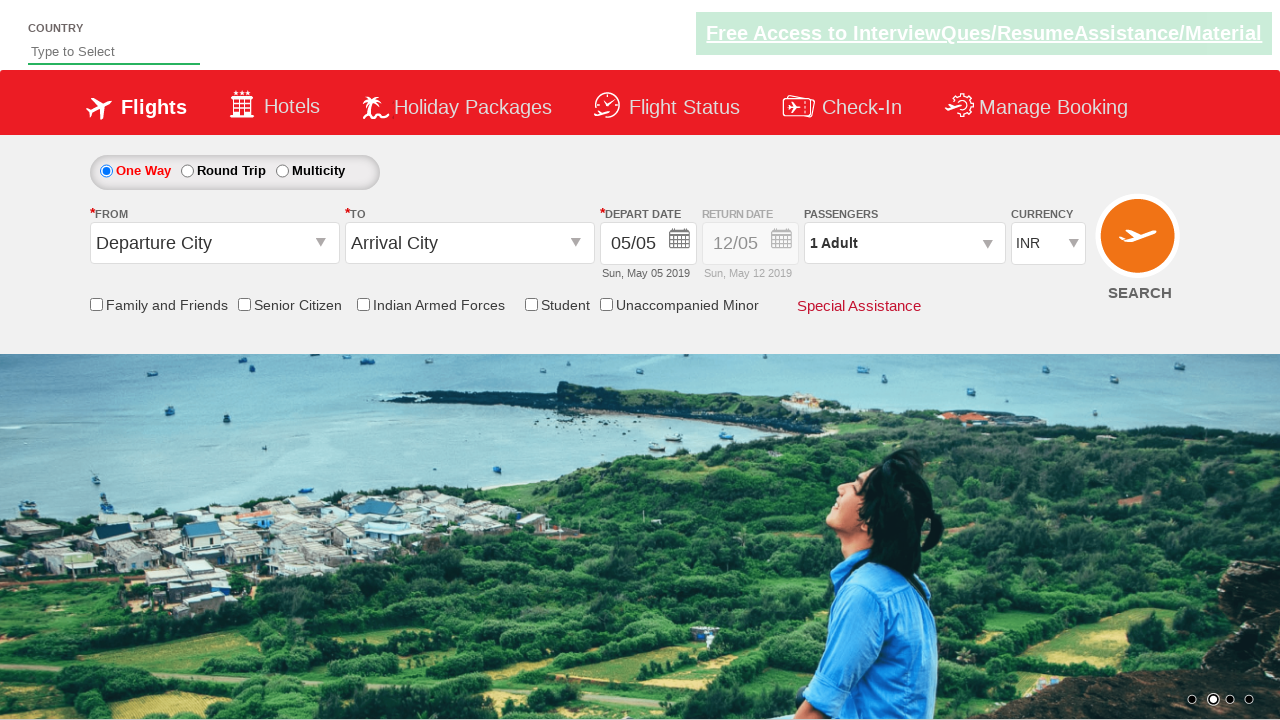

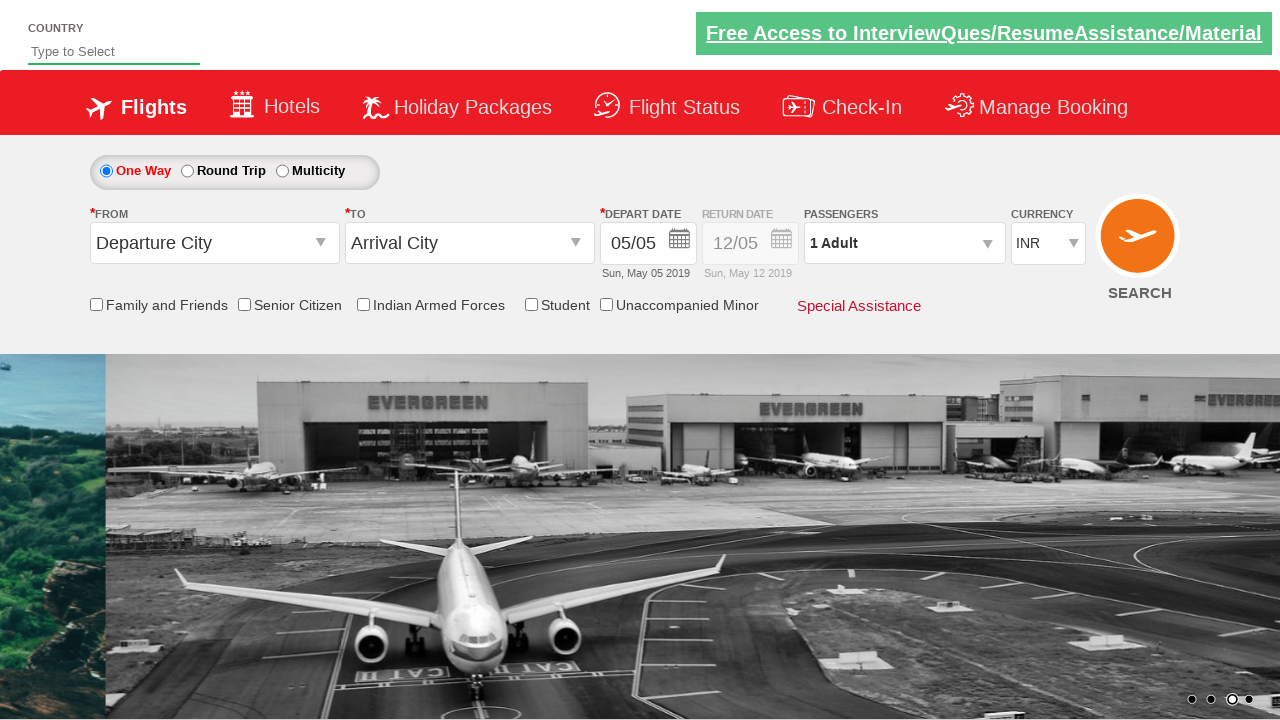